Tests dropdown and checkbox interactions including senior citizen discount checkbox selection and passenger count adjustment

Starting URL: https://rahulshettyacademy.com/dropdownsPractise/

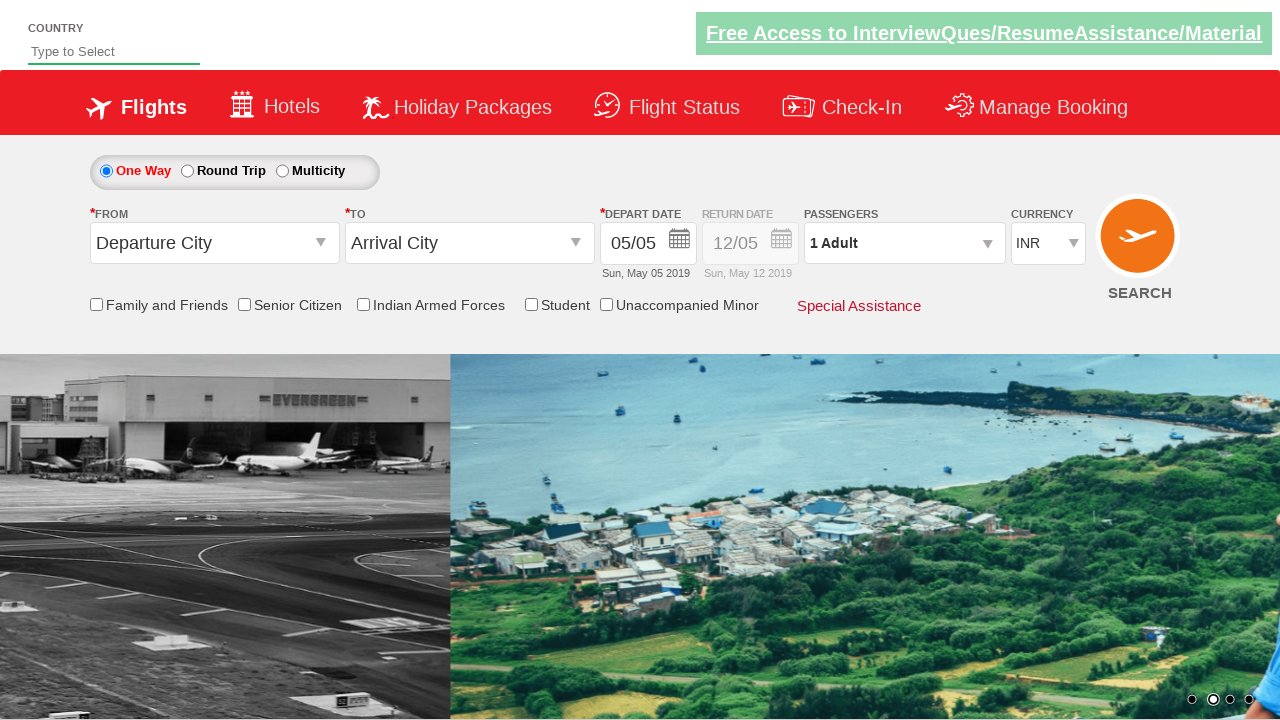

Verified senior citizen discount checkbox is not selected initially
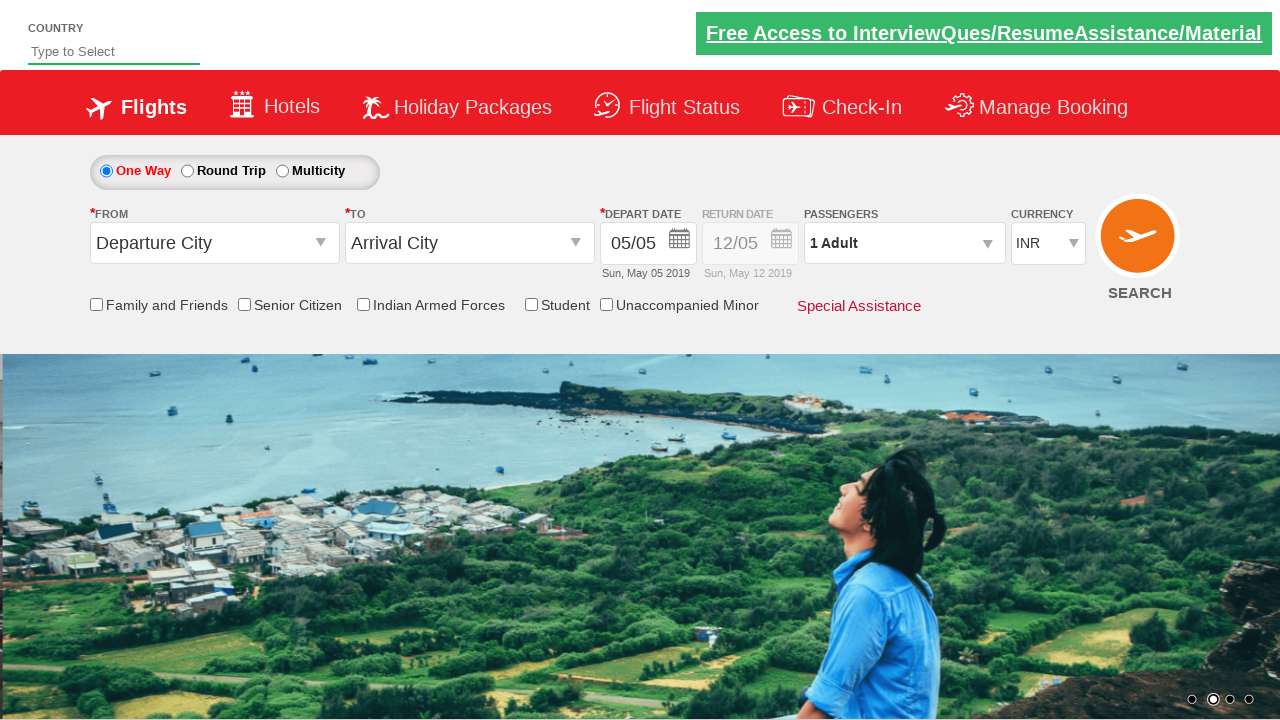

Clicked senior citizen discount checkbox at (244, 304) on input[id*='SeniorCitizenDiscount']
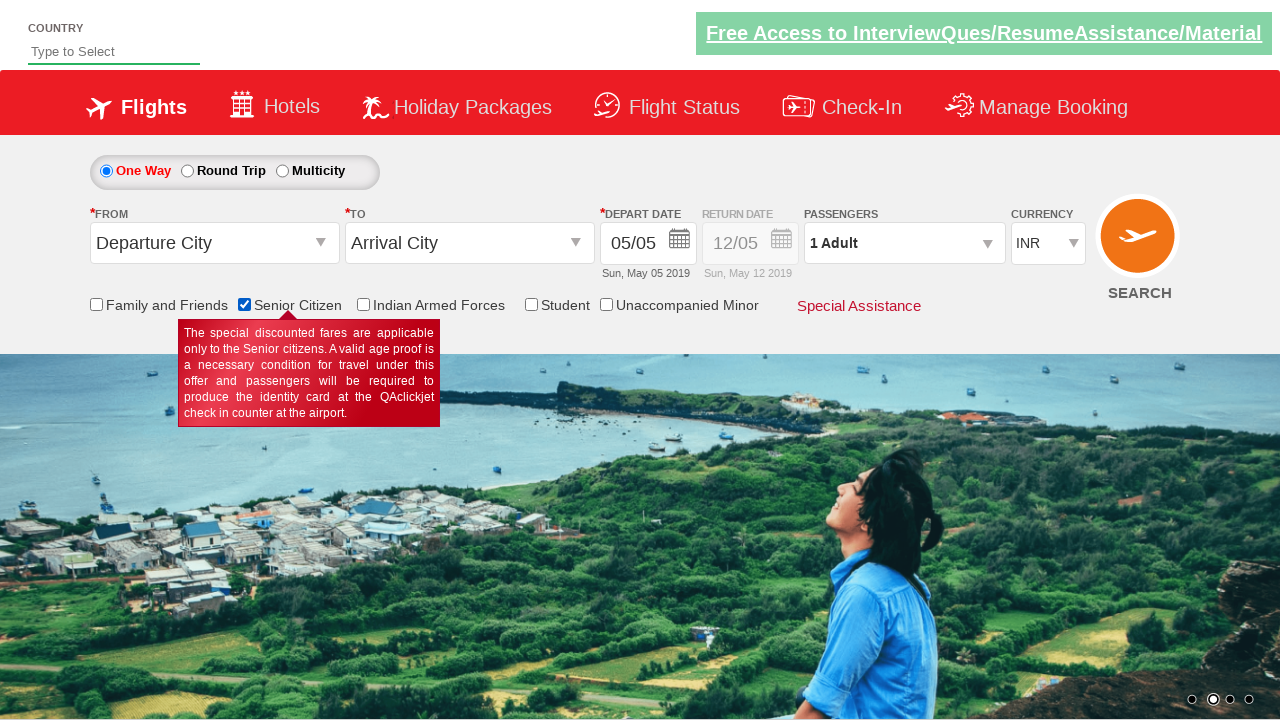

Verified senior citizen discount checkbox is now selected
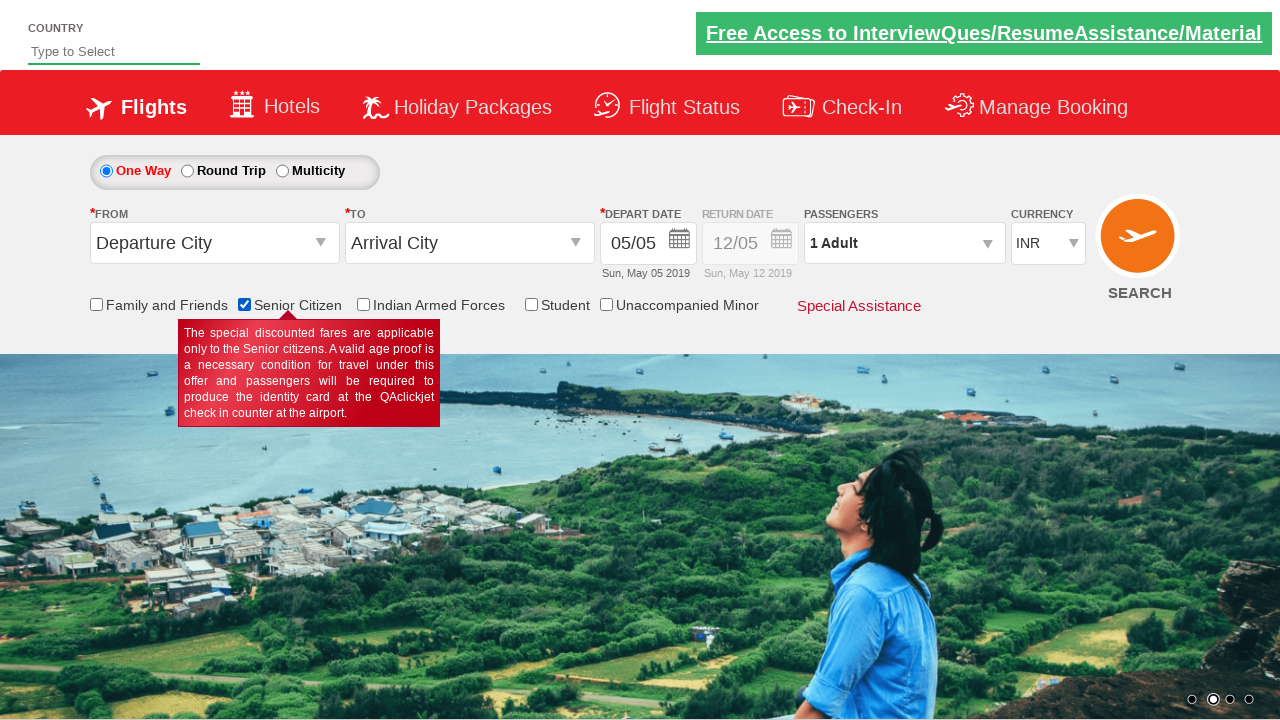

Verified total of 6 checkboxes on page
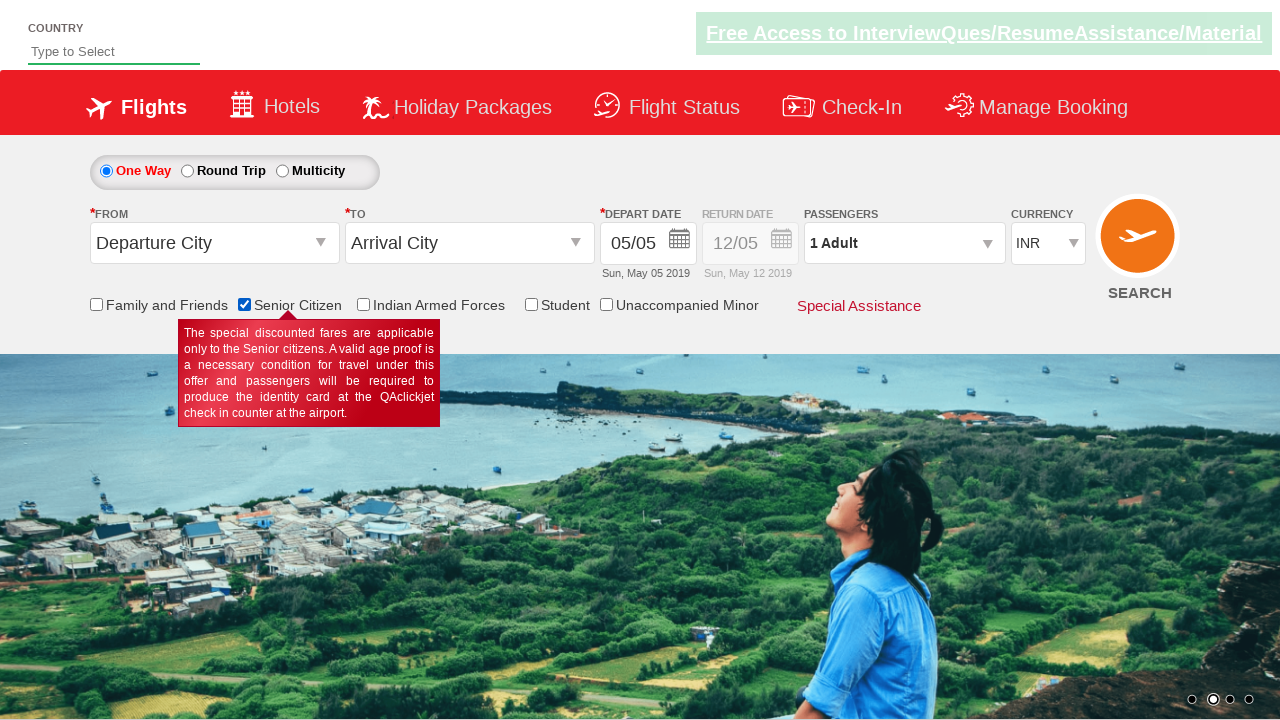

Clicked passenger info dropdown to open at (904, 243) on #divpaxinfo
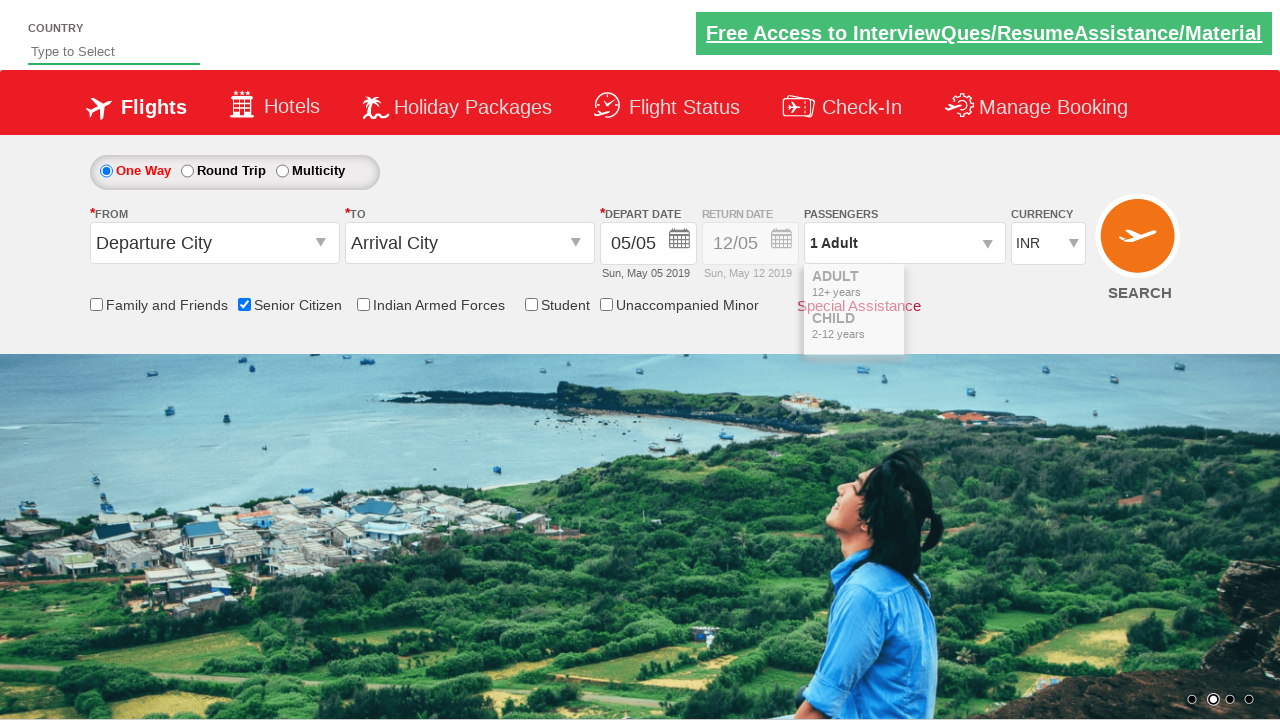

Waited for passenger dropdown to be ready
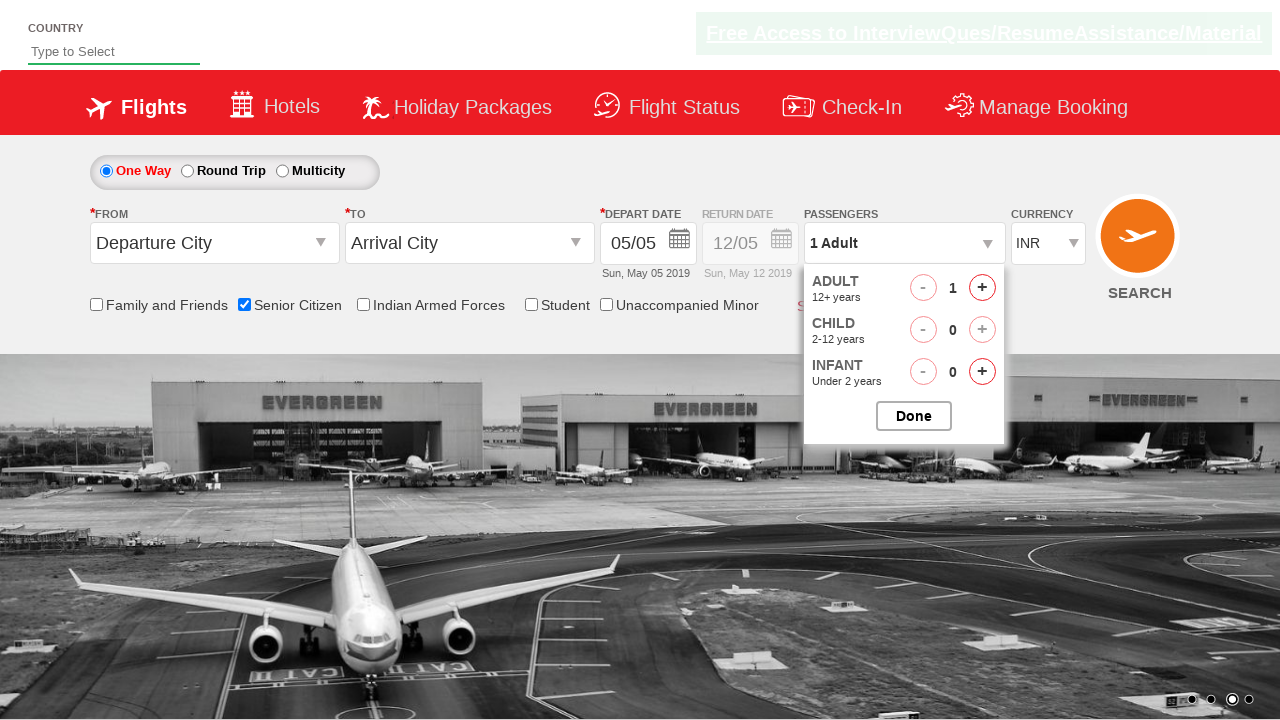

Clicked add adult button (iteration 1/4) at (982, 288) on #hrefIncAdt
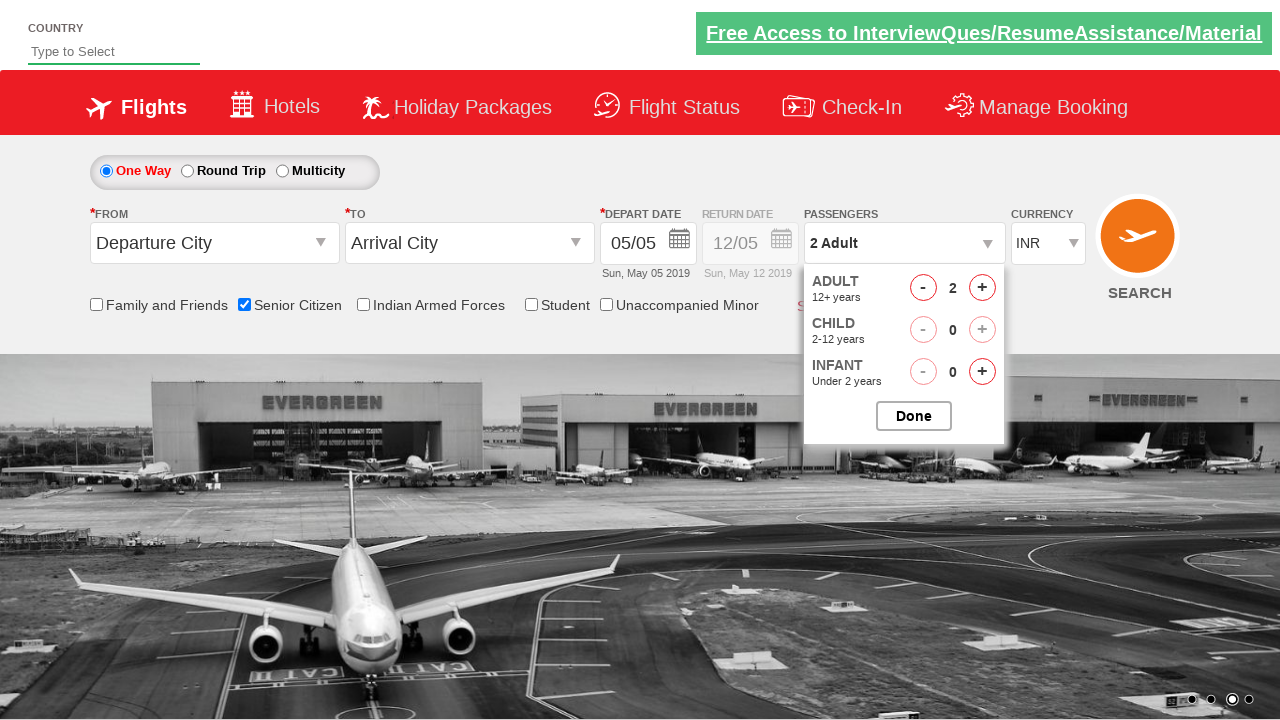

Clicked add adult button (iteration 2/4) at (982, 288) on #hrefIncAdt
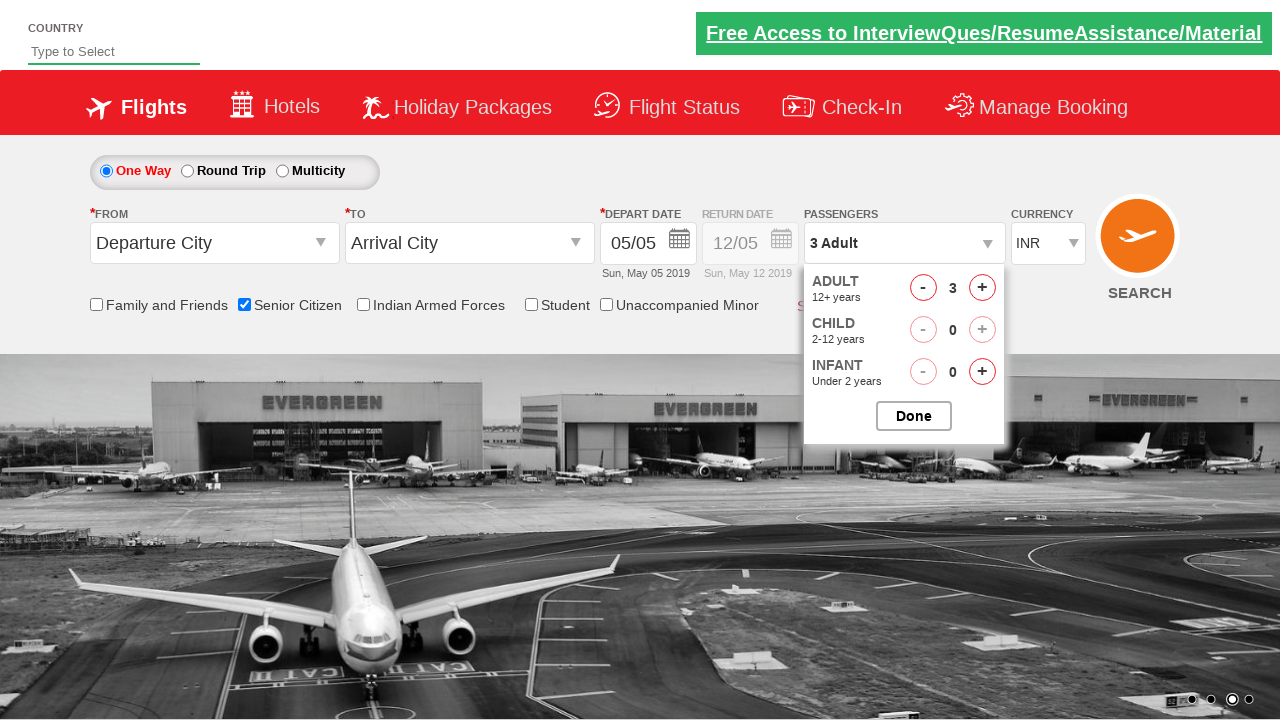

Clicked add adult button (iteration 3/4) at (982, 288) on #hrefIncAdt
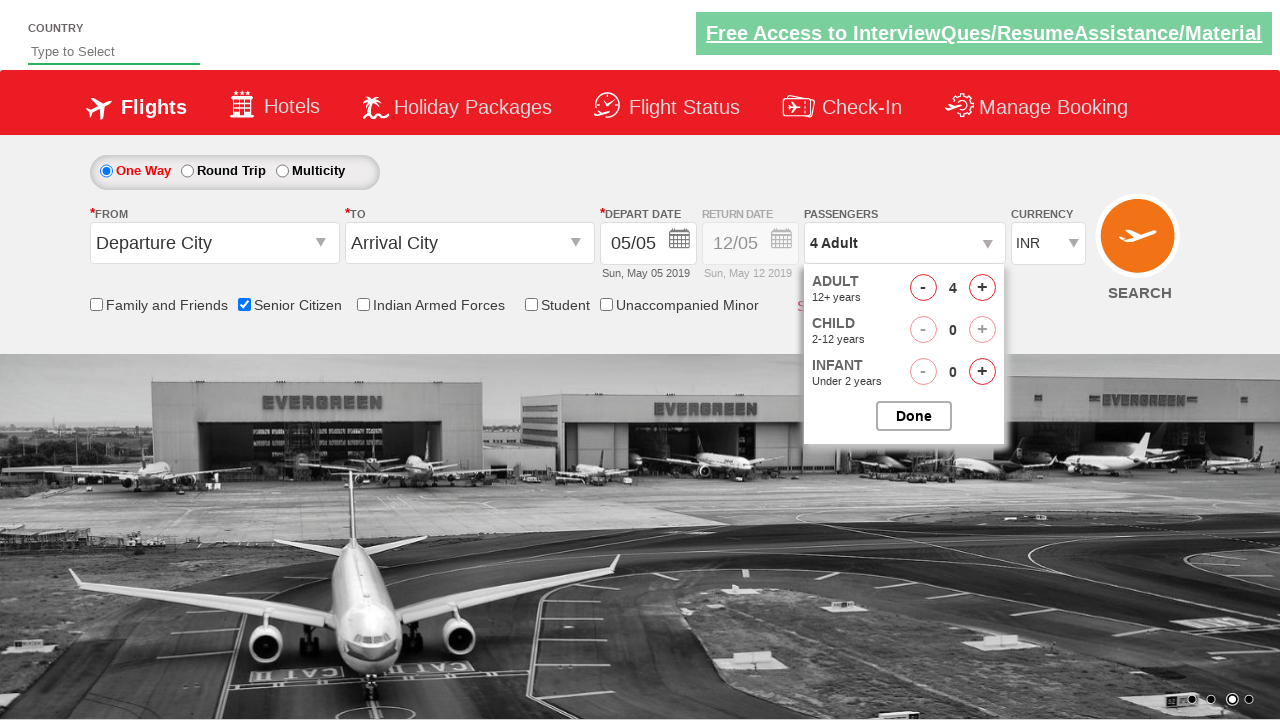

Clicked add adult button (iteration 4/4) at (982, 288) on #hrefIncAdt
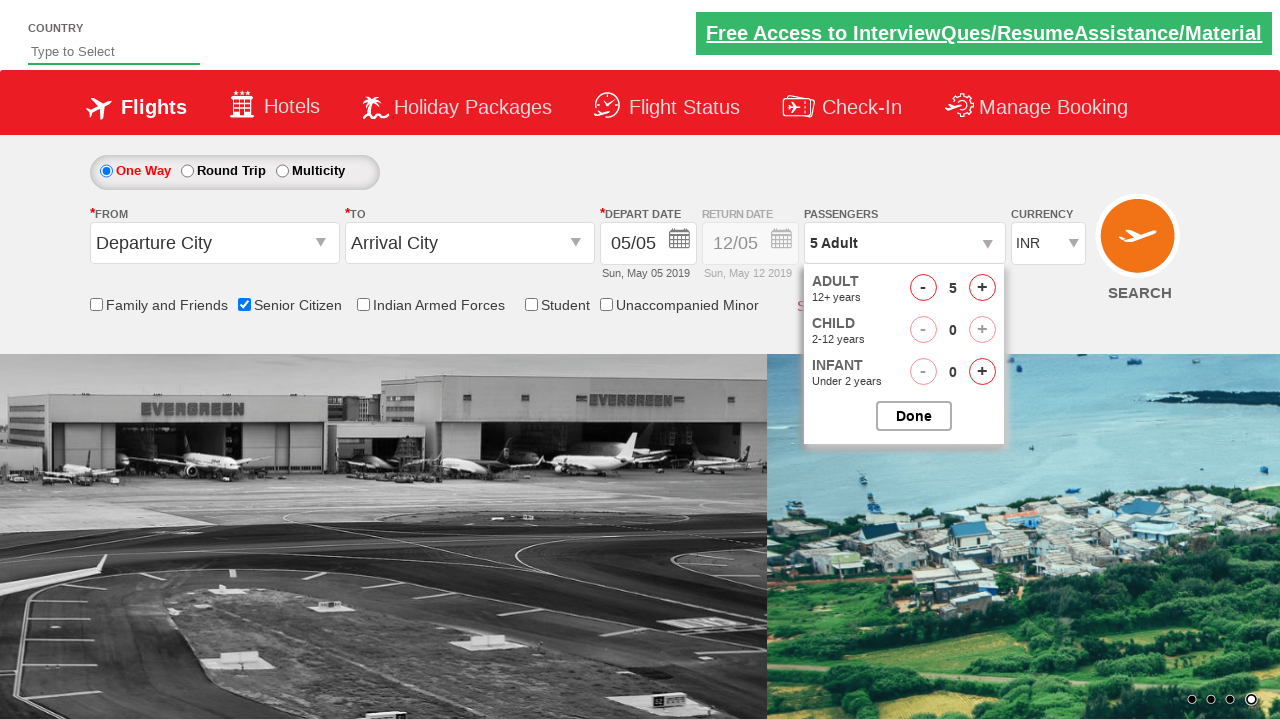

Closed passenger selection dropdown at (914, 416) on #btnclosepaxoption
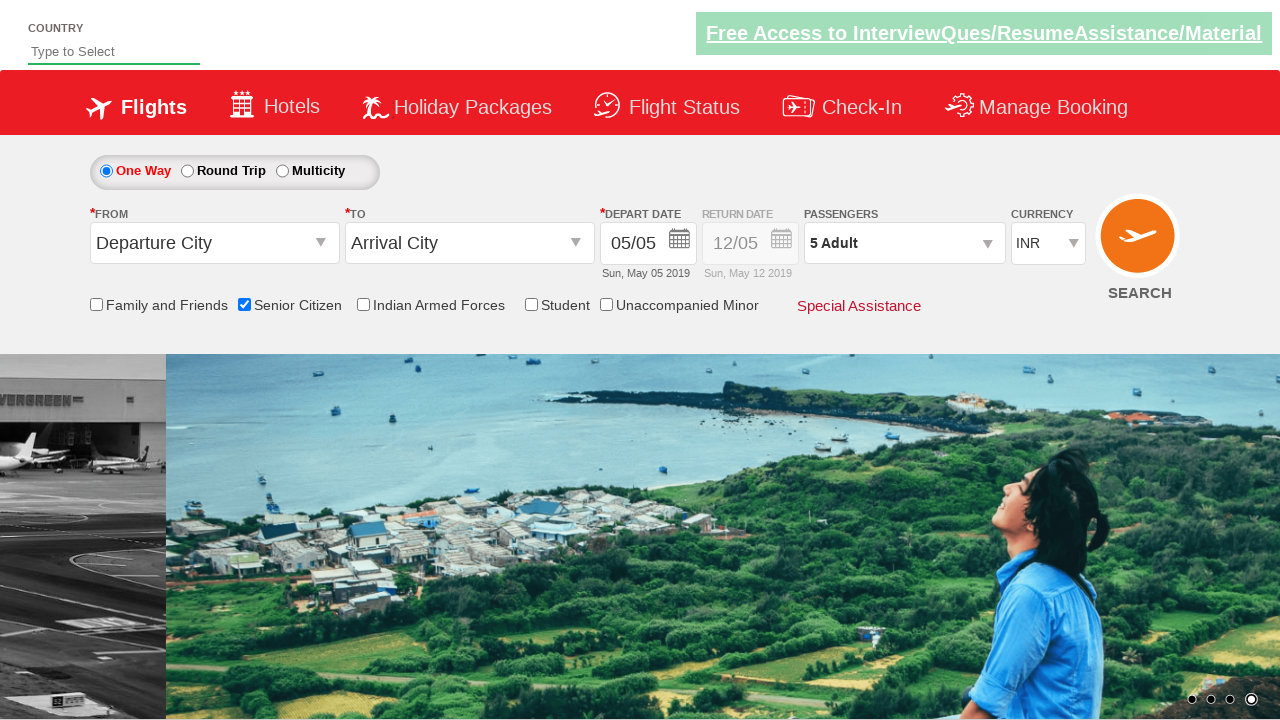

Verified passenger count shows '5 Adult'
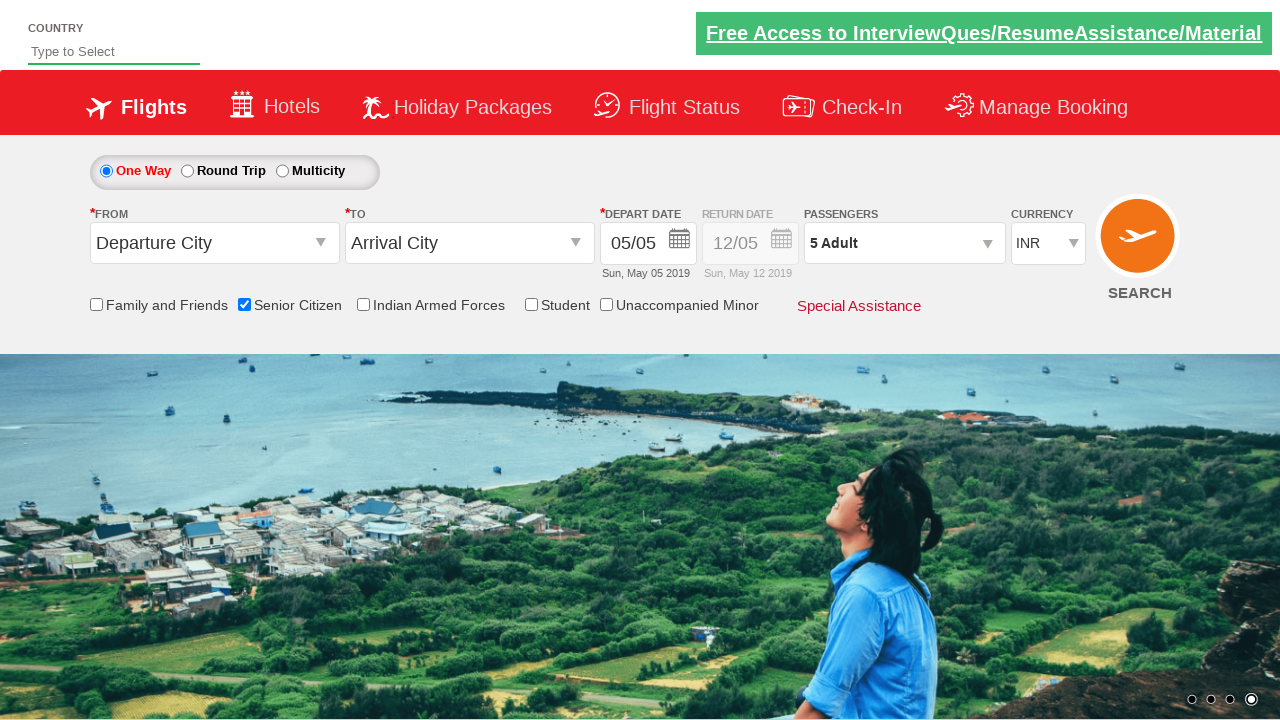

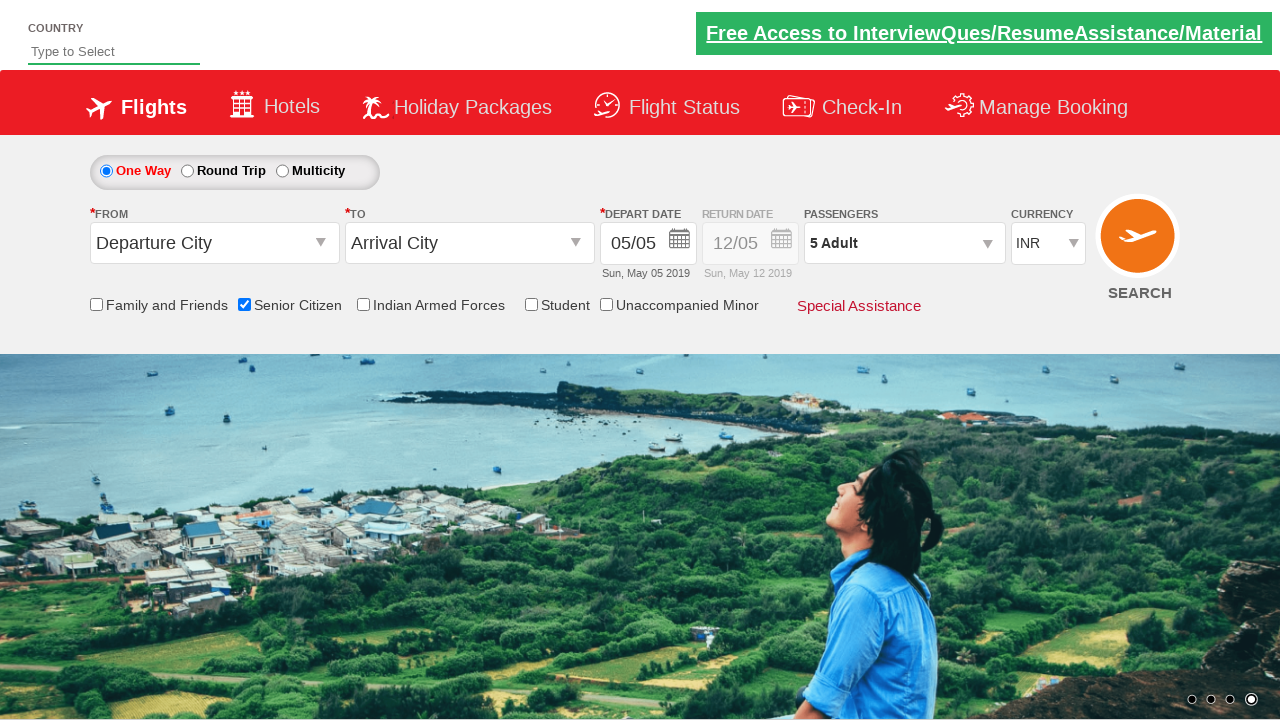